Tests handling of a prompt dialog by clicking a button that triggers a prompt and accepting it

Starting URL: https://testautomationpractice.blogspot.com/

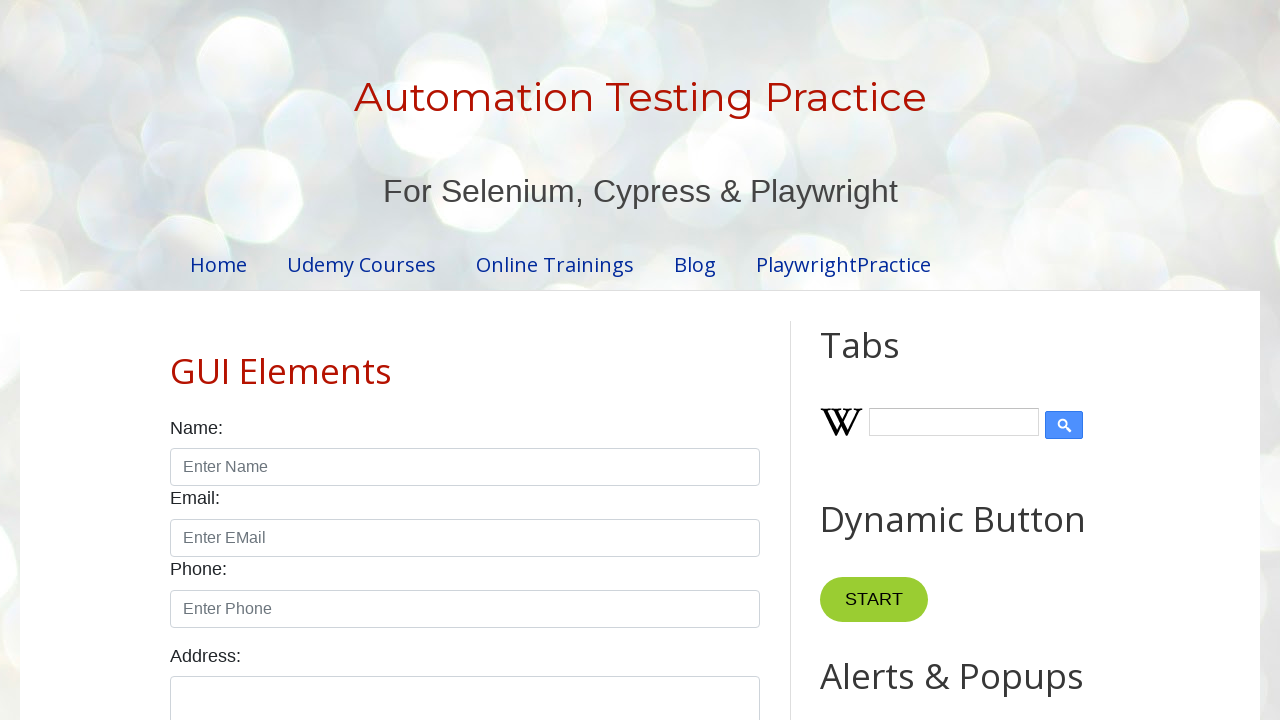

Set up dialog handler to accept prompt with 'John Doe'
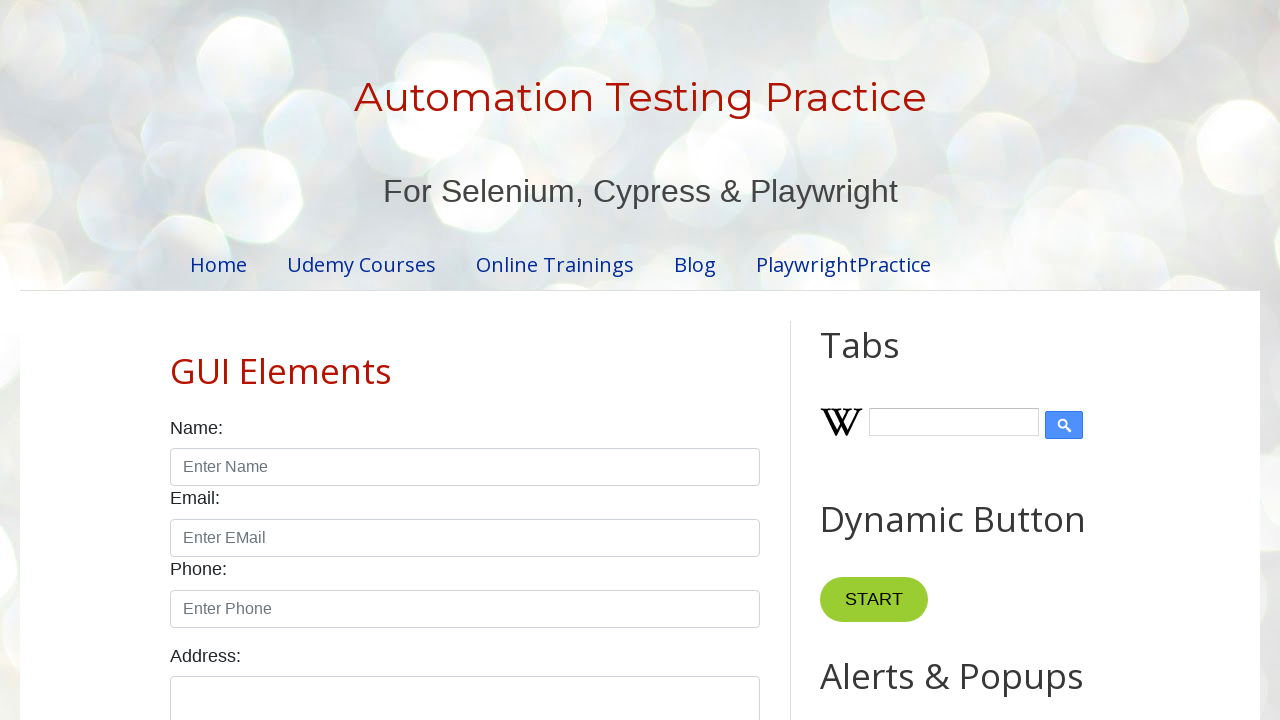

Clicked prompt button to trigger dialog at (890, 360) on xpath=//button[@id='promptBtn']
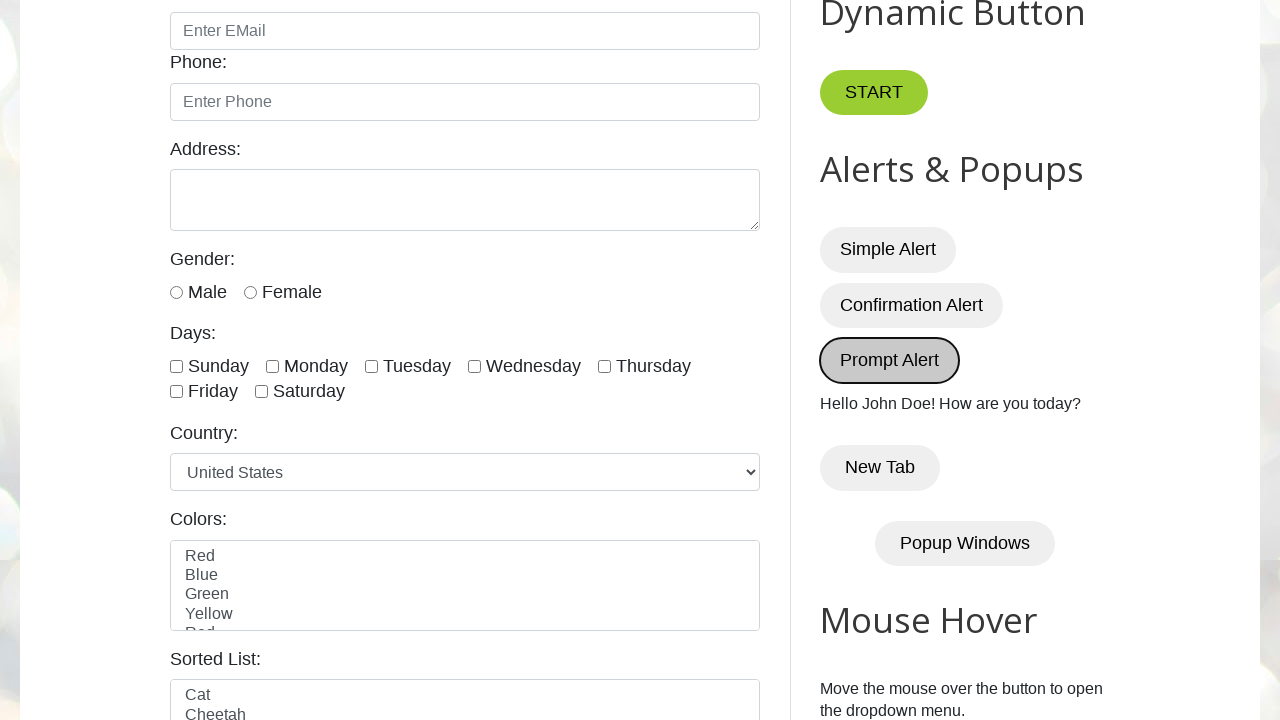

Waited 500ms for dialog interaction to complete
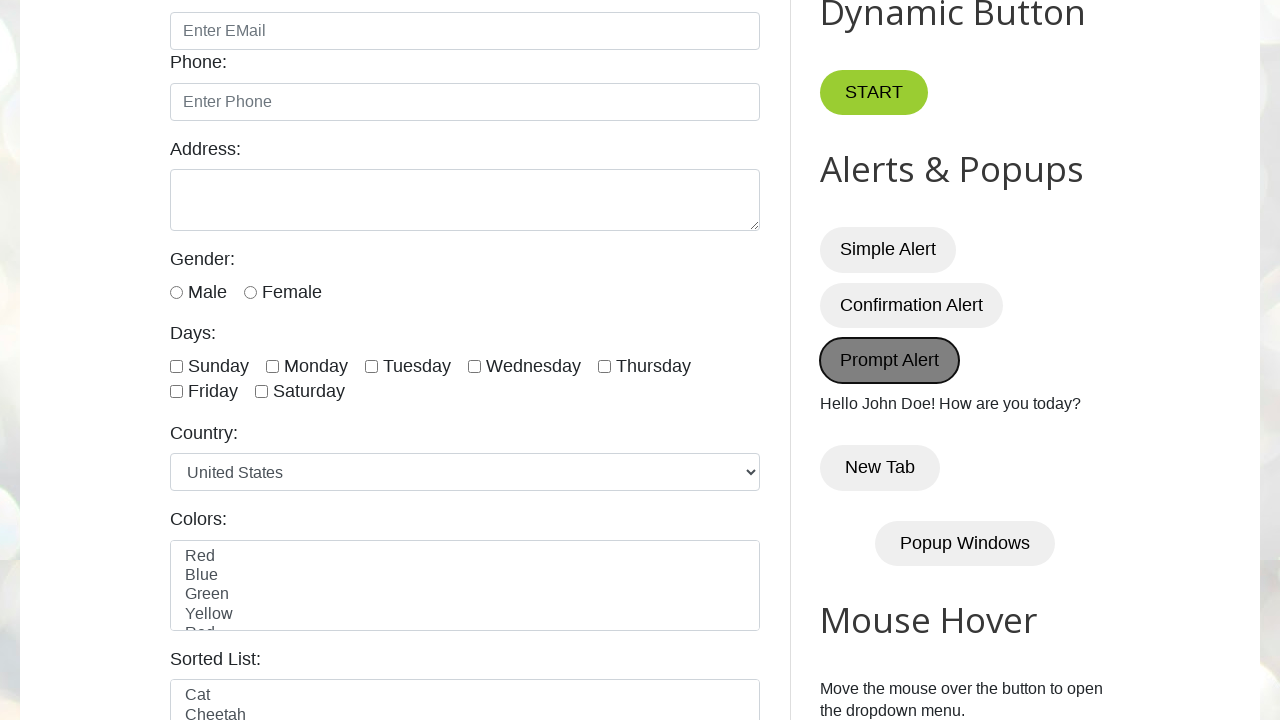

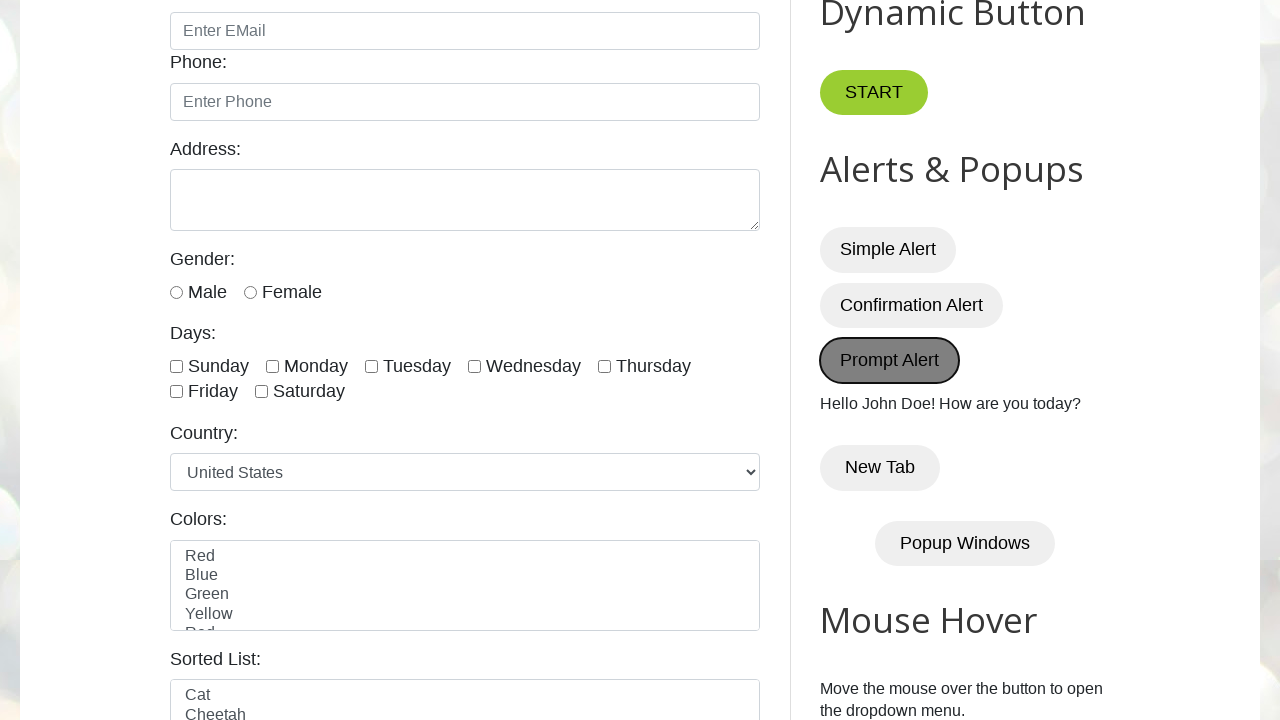